Tests window switching functionality by clicking a link that opens a new window, verifying content on both windows, and switching between them.

Starting URL: https://the-internet.herokuapp.com/windows

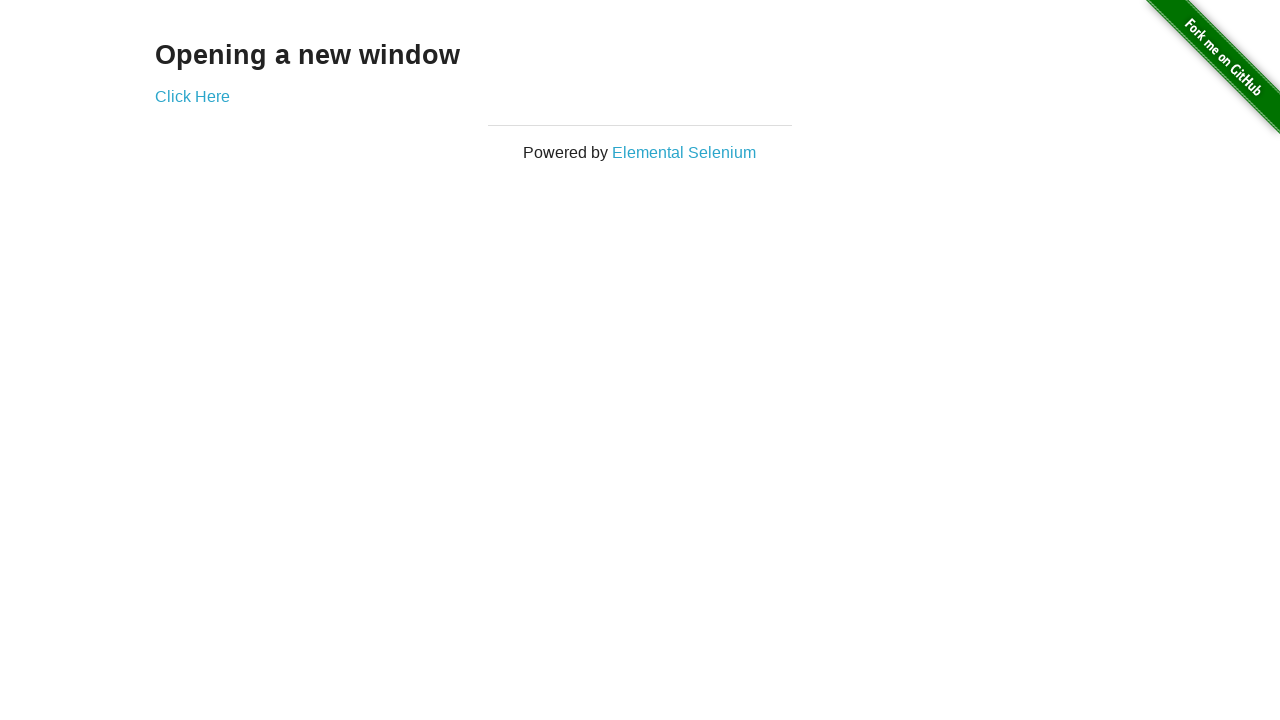

Located h3 heading element
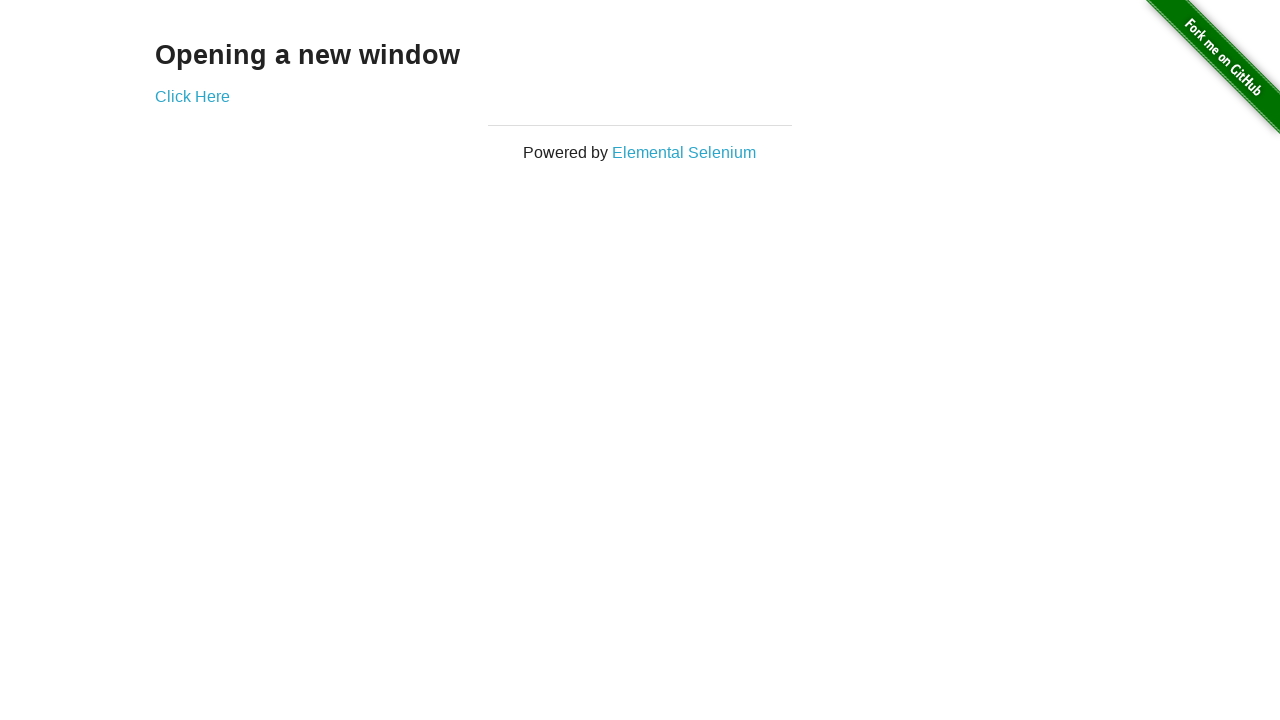

Verified heading text is 'Opening a new window'
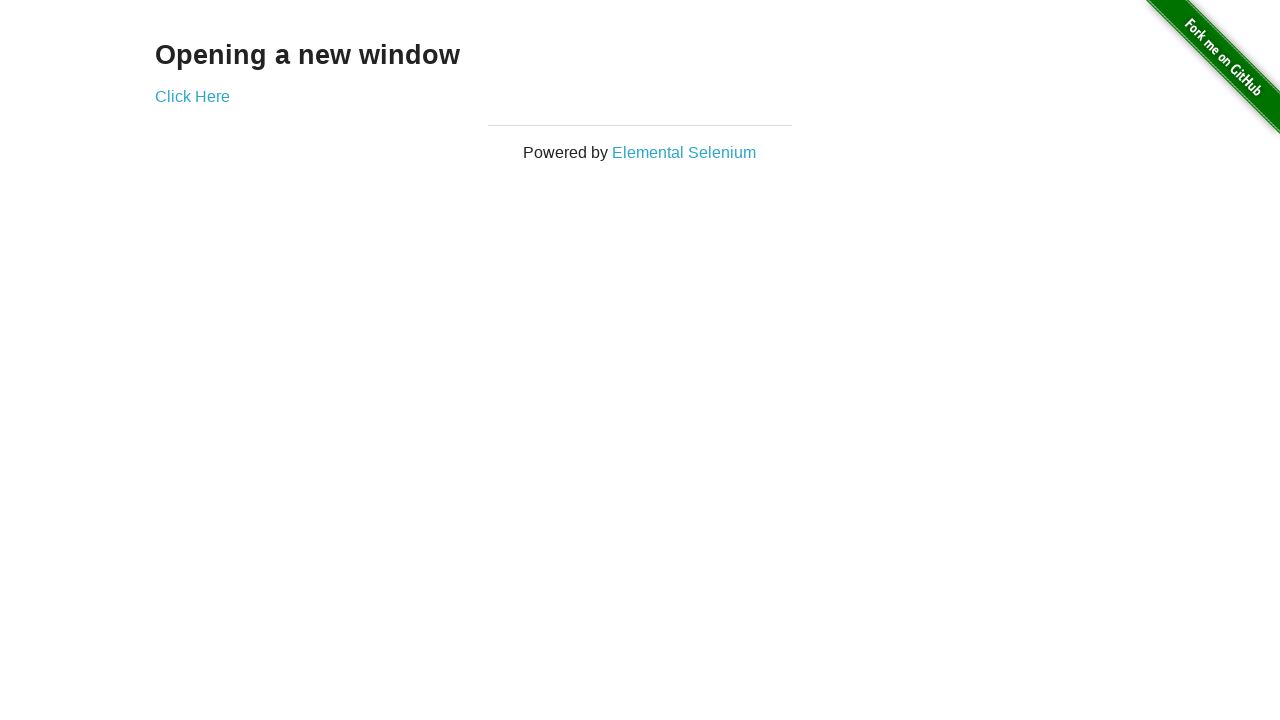

Verified page title is 'The Internet'
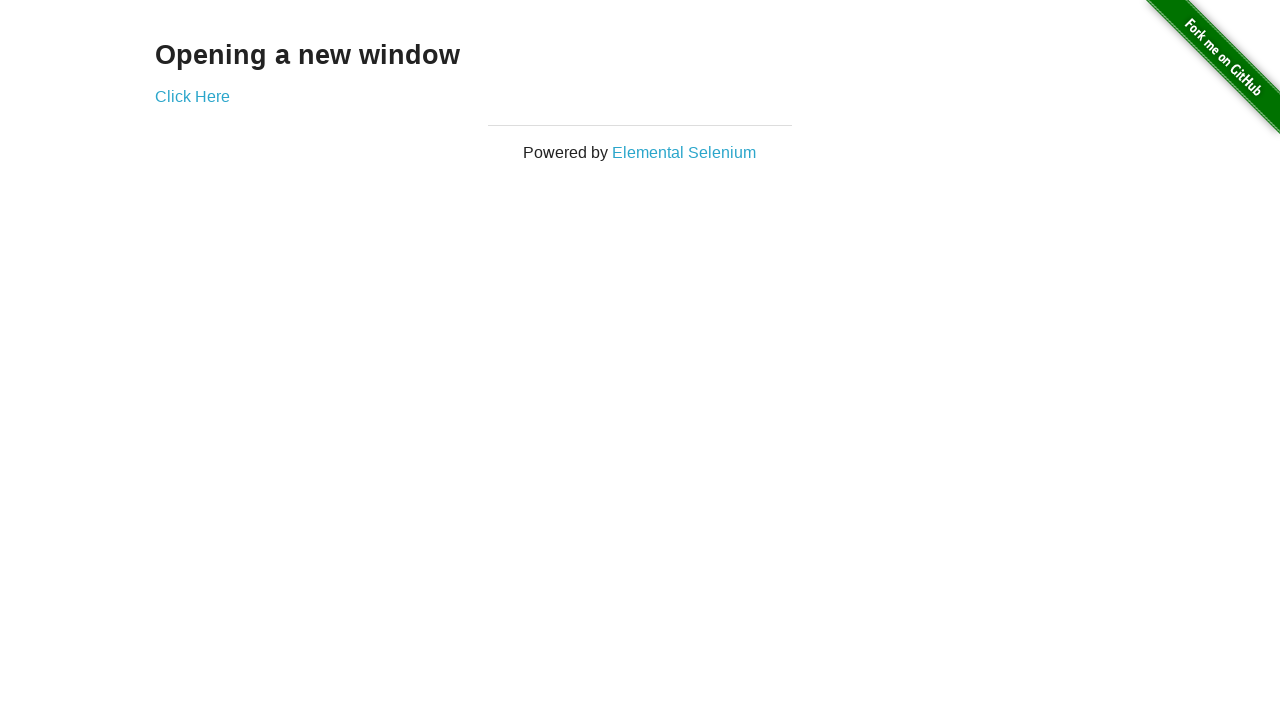

Clicked 'Click Here' link to open new window at (192, 96) on xpath=//*[text()='Click Here']
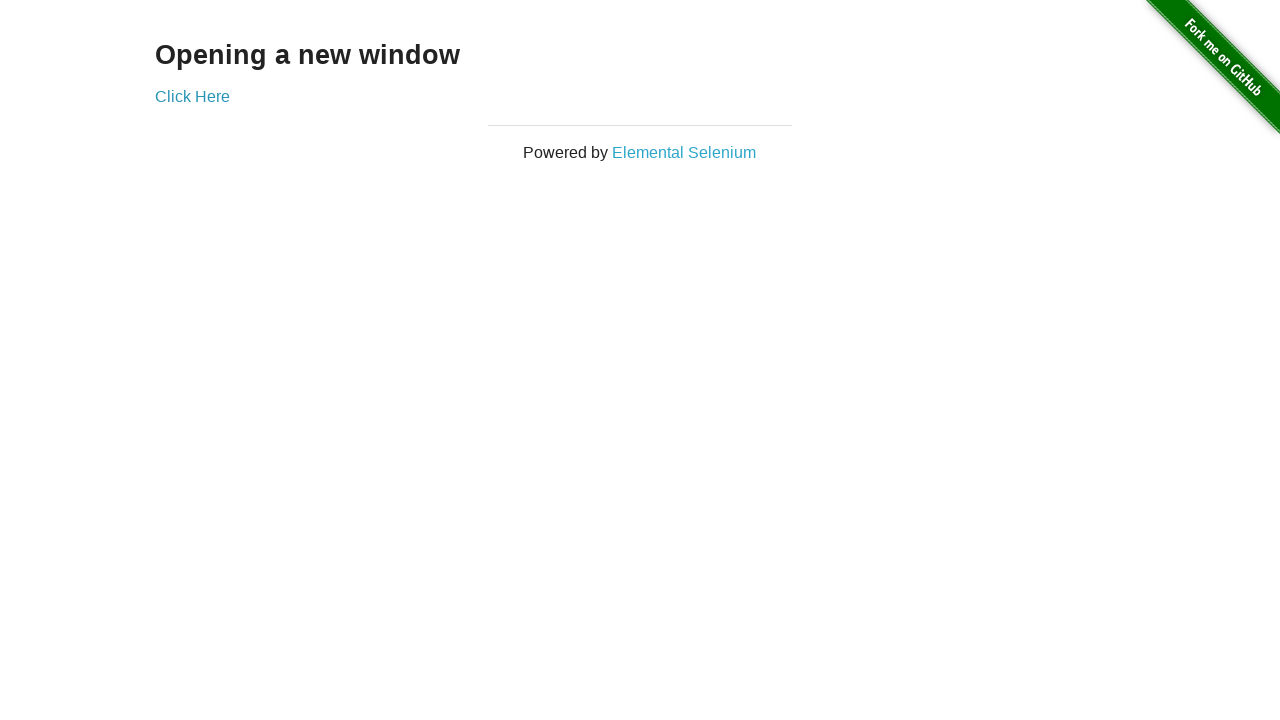

Captured new window/page object
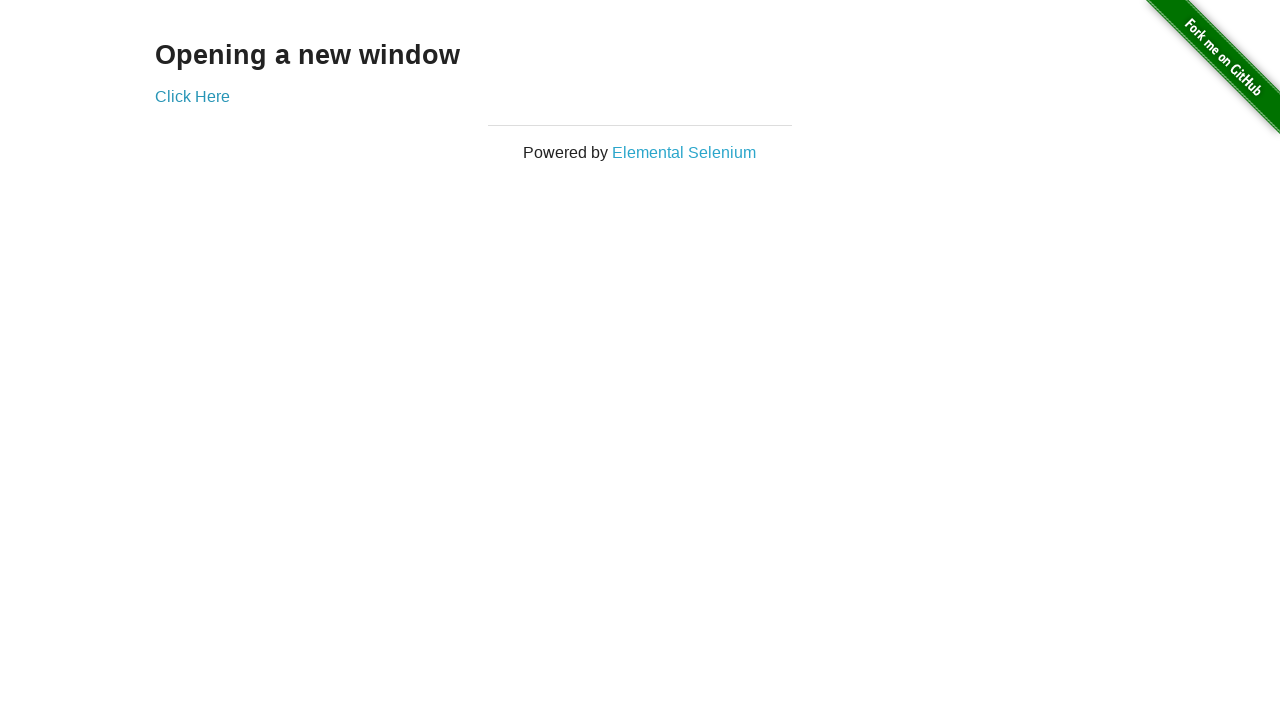

Waited for new page to load
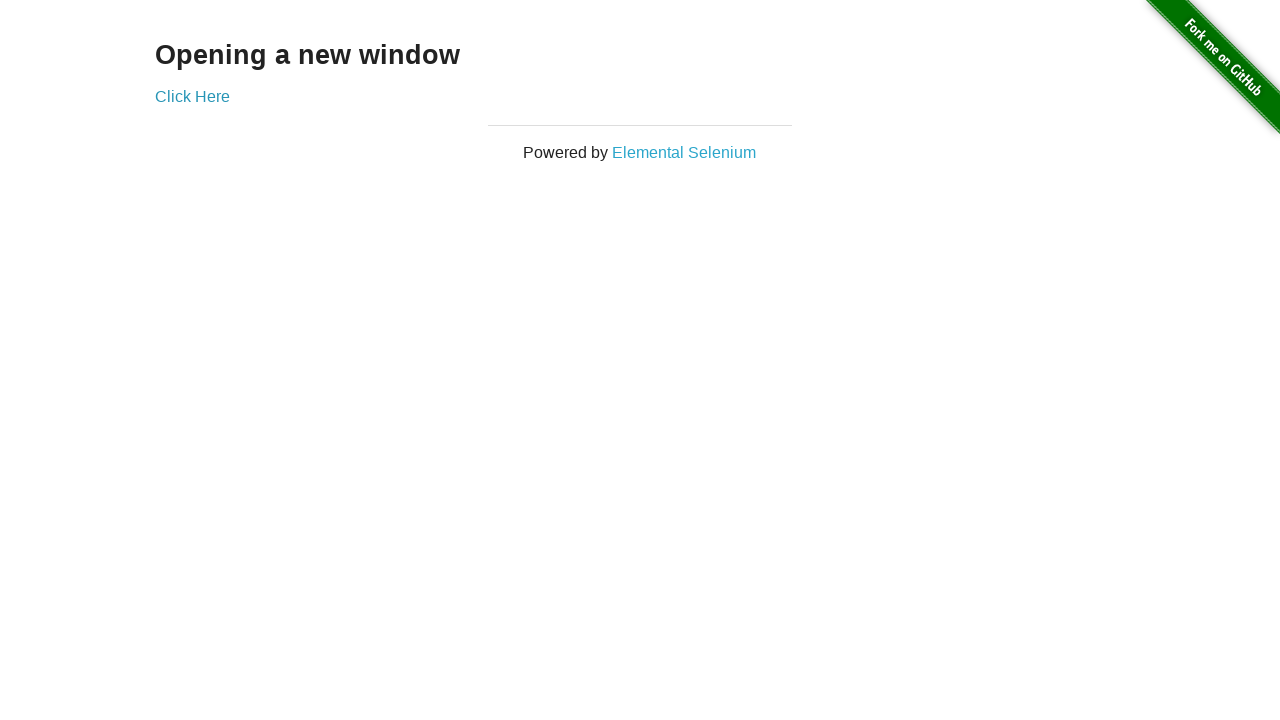

Verified new window title is 'New Window'
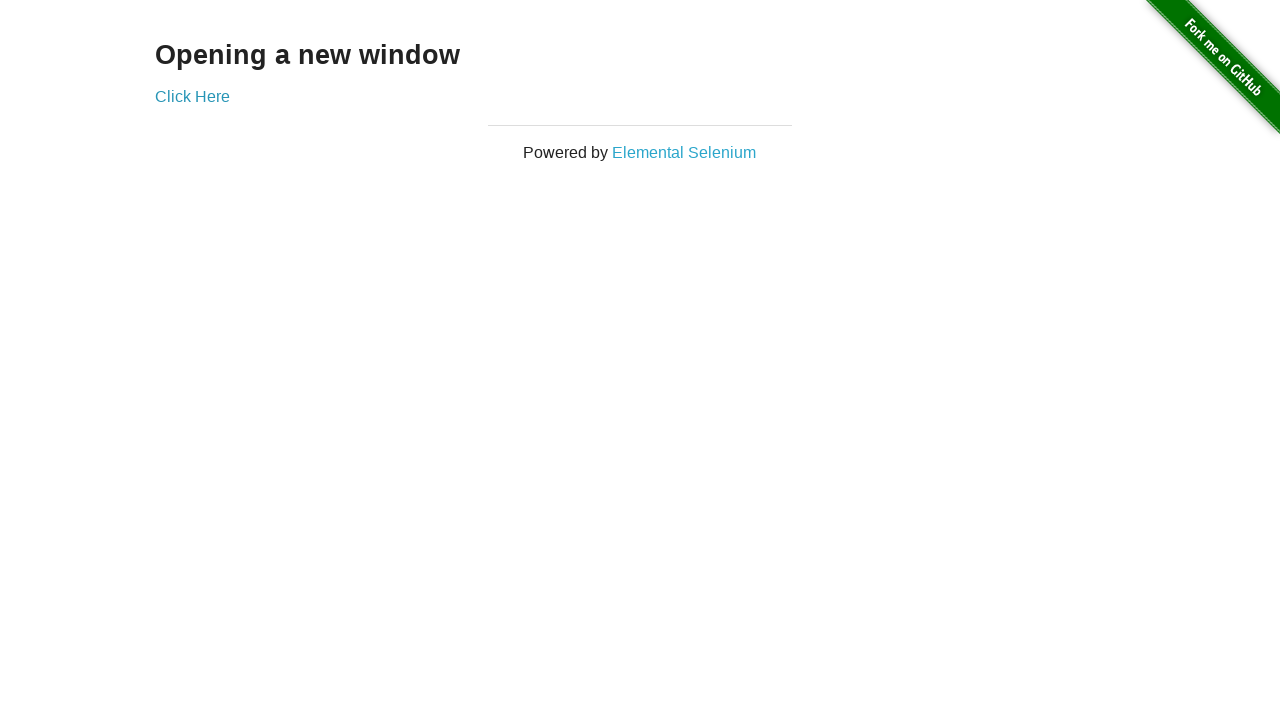

Located h3 heading element in new window
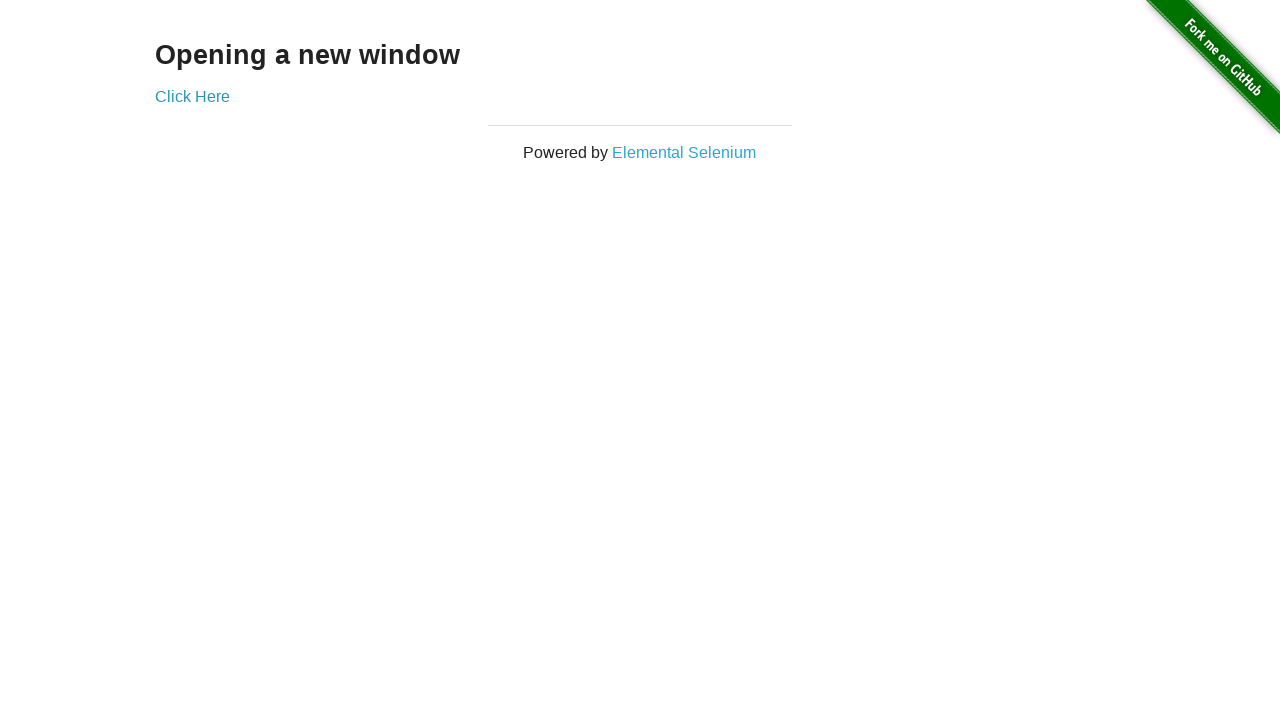

Verified new window heading text is 'New Window'
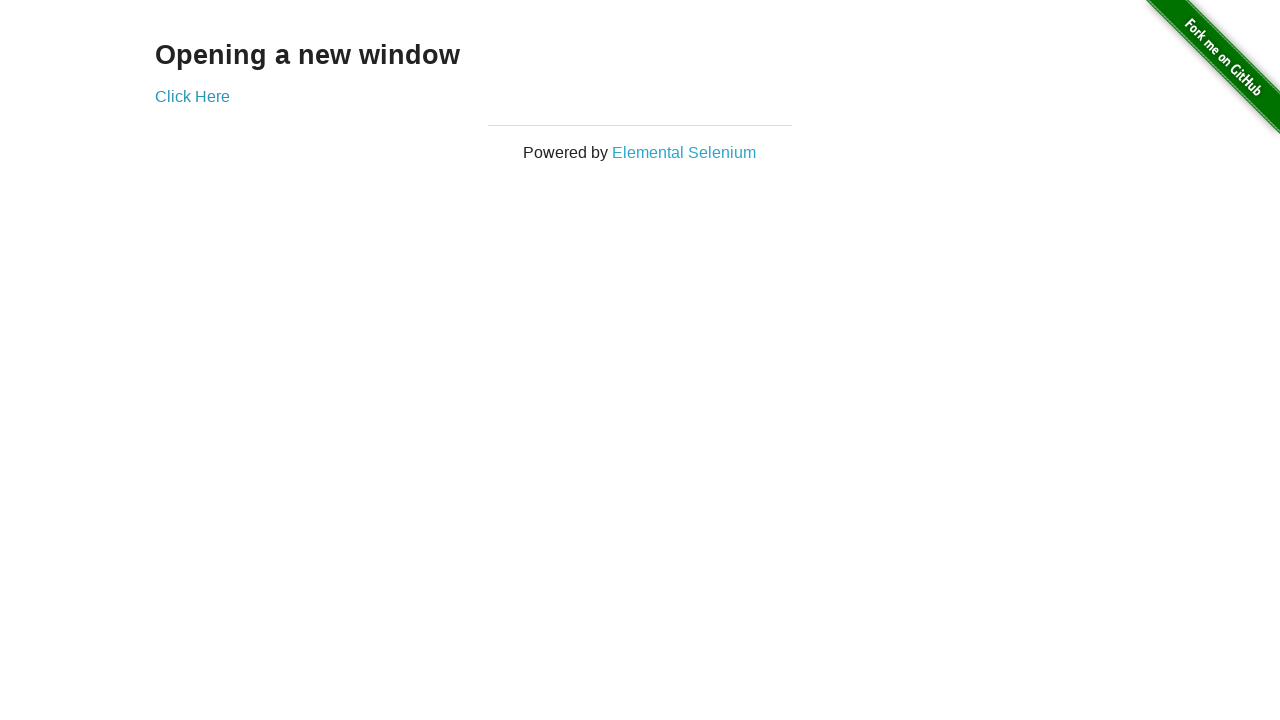

Switched back to original window
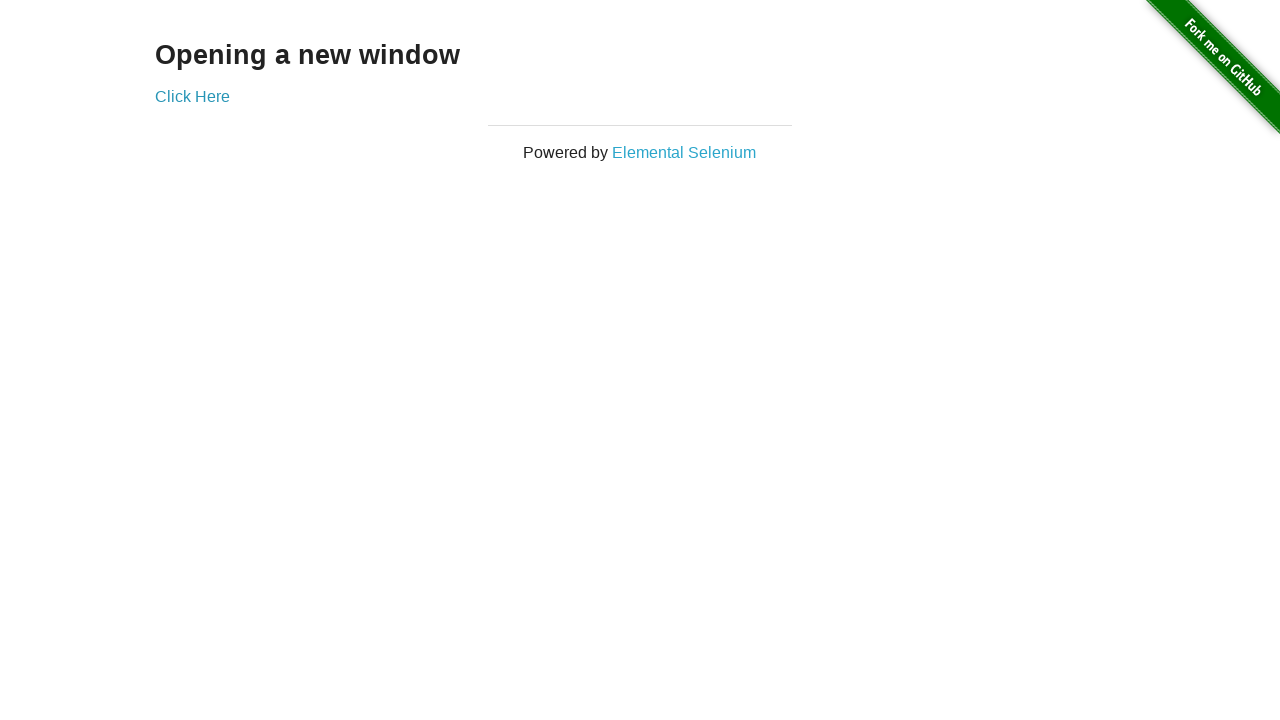

Verified original page title is still 'The Internet'
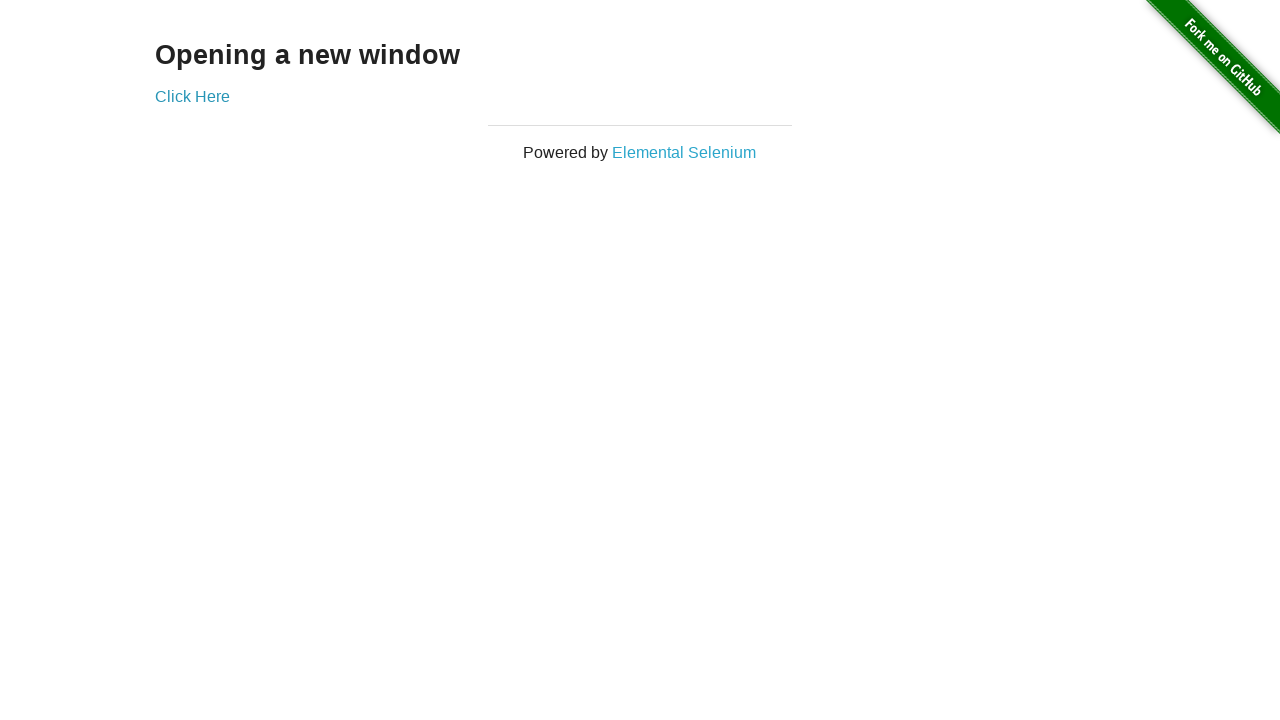

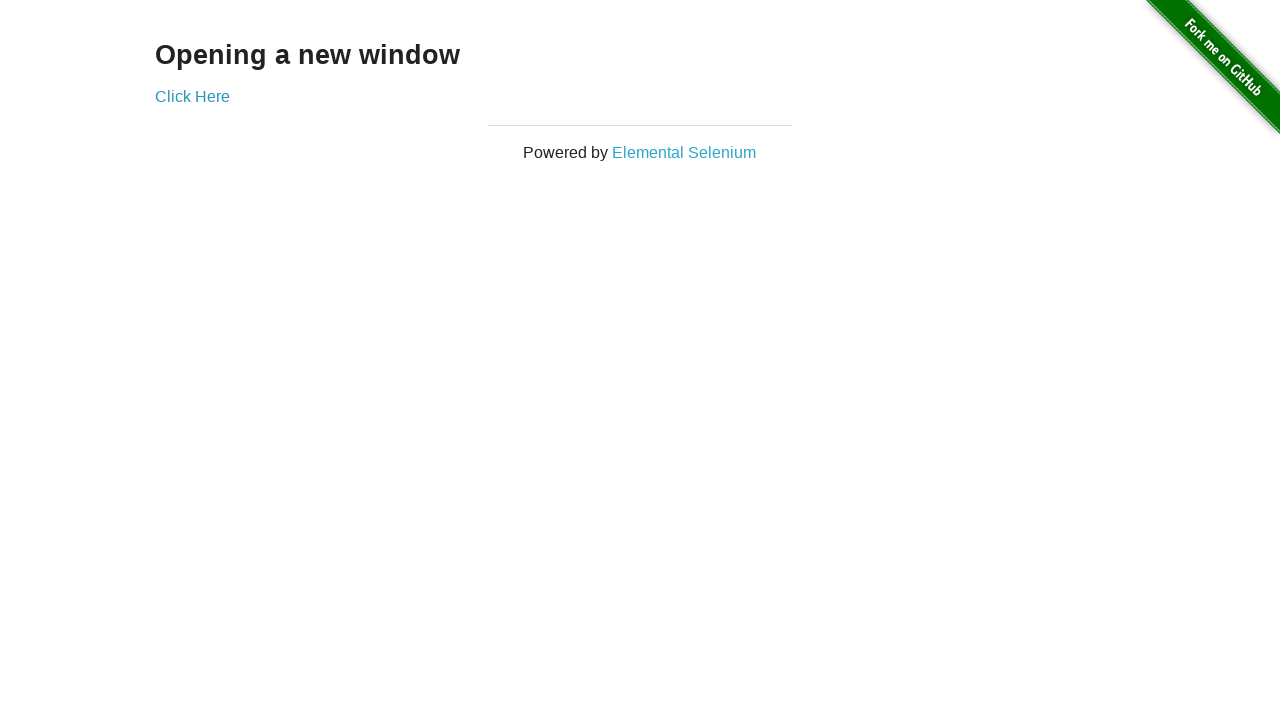